Adds multiple items (Cucumber, Tomato, Beans, Apple, Banana) to the shopping cart by finding products in the list and clicking their Add to Cart buttons

Starting URL: https://rahulshettyacademy.com/seleniumPractise/#/

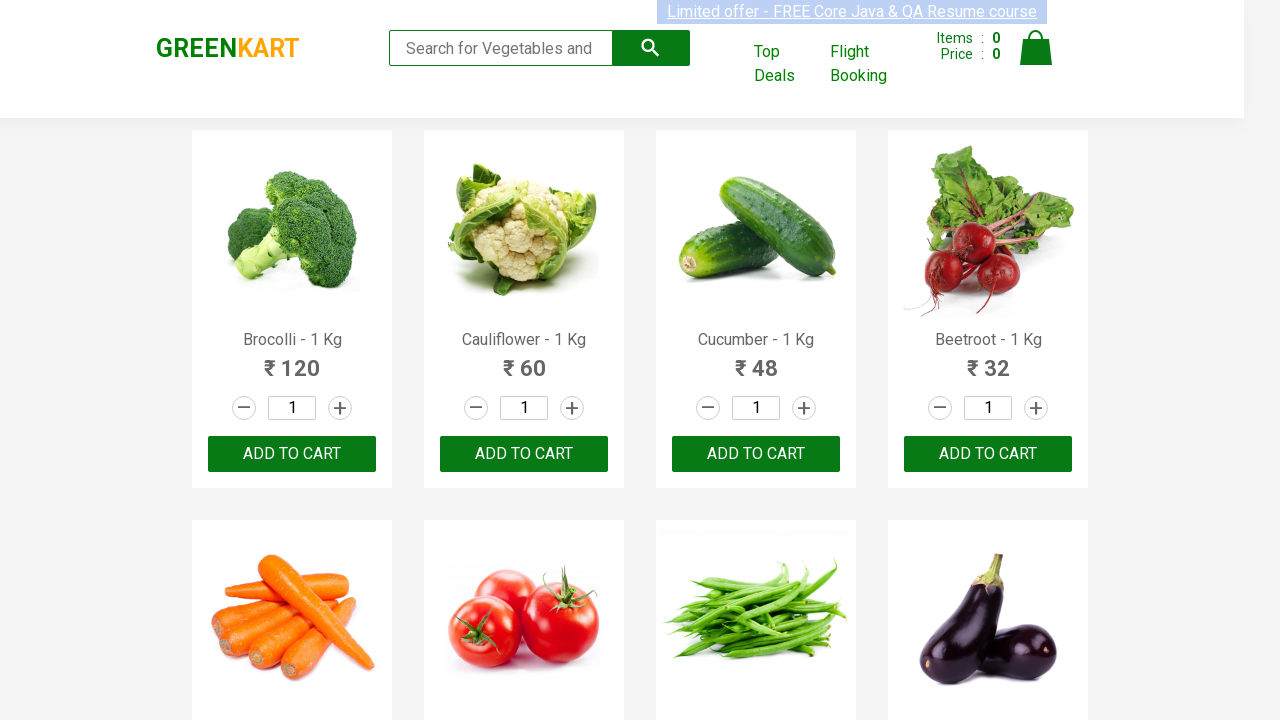

Waited for product names to load on the page
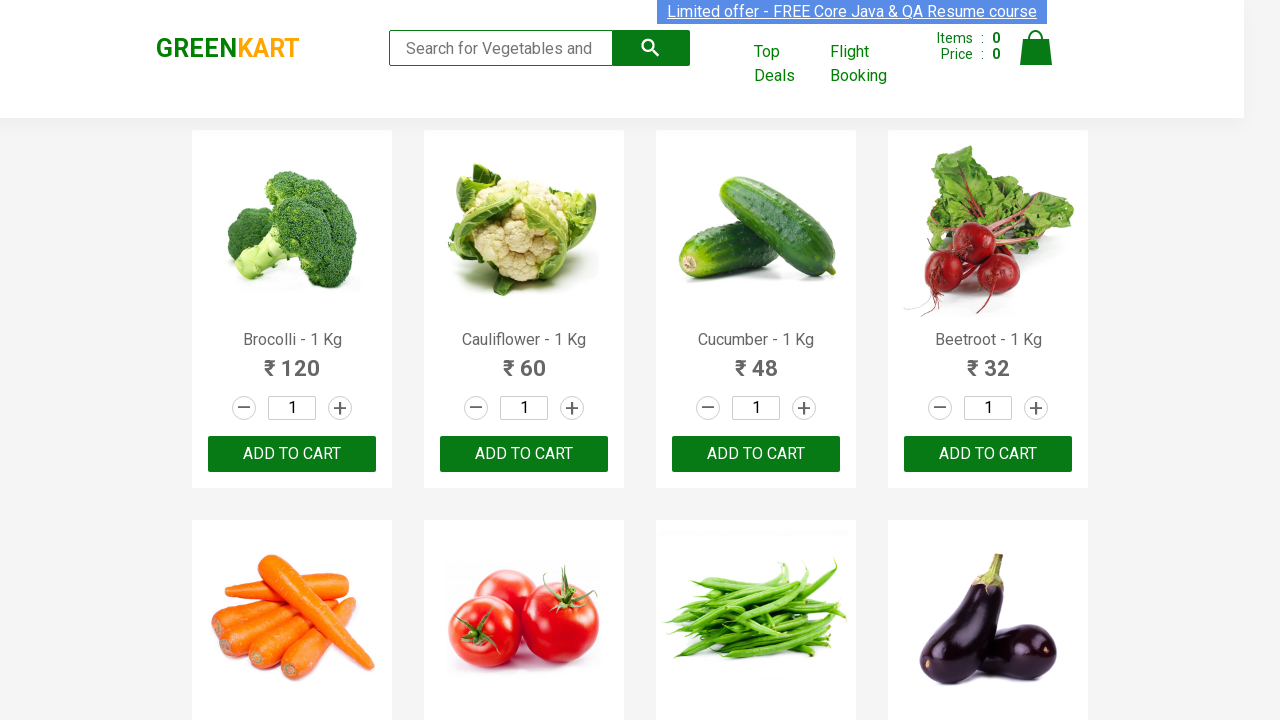

Retrieved all product elements from the page
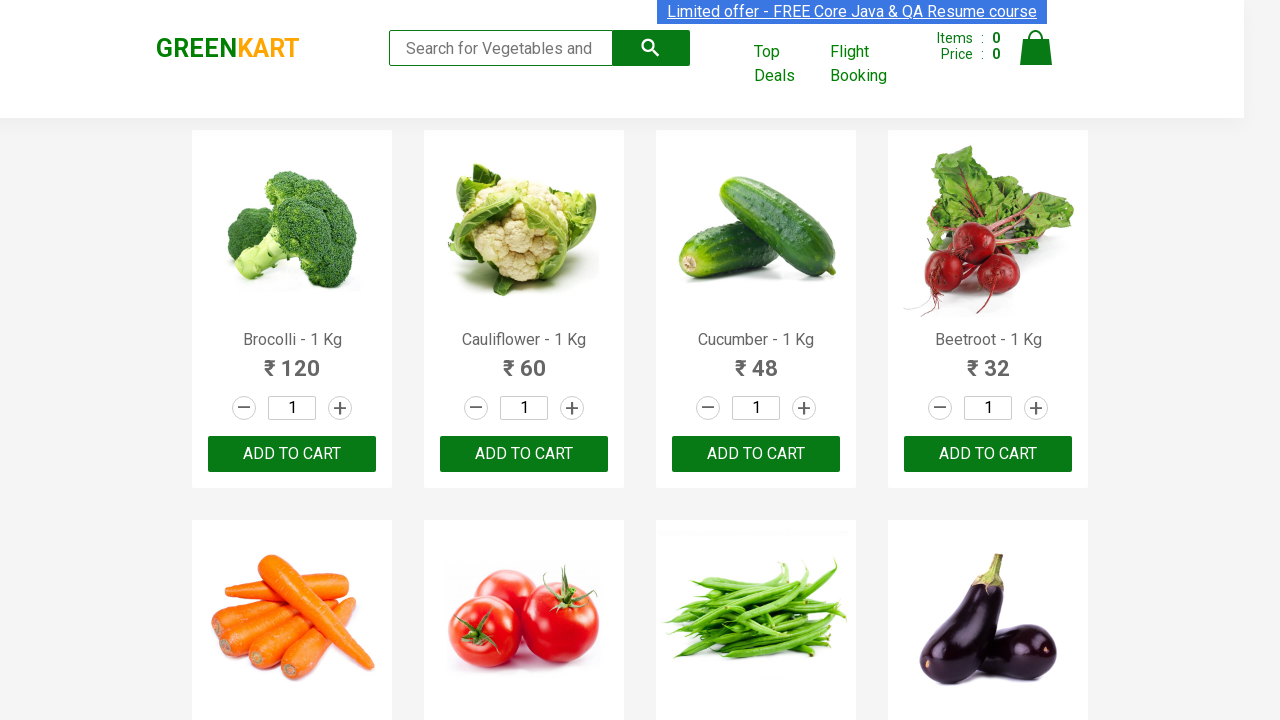

Clicked 'Add to Cart' button for Cucumber at (756, 454) on div.product-action > button >> nth=2
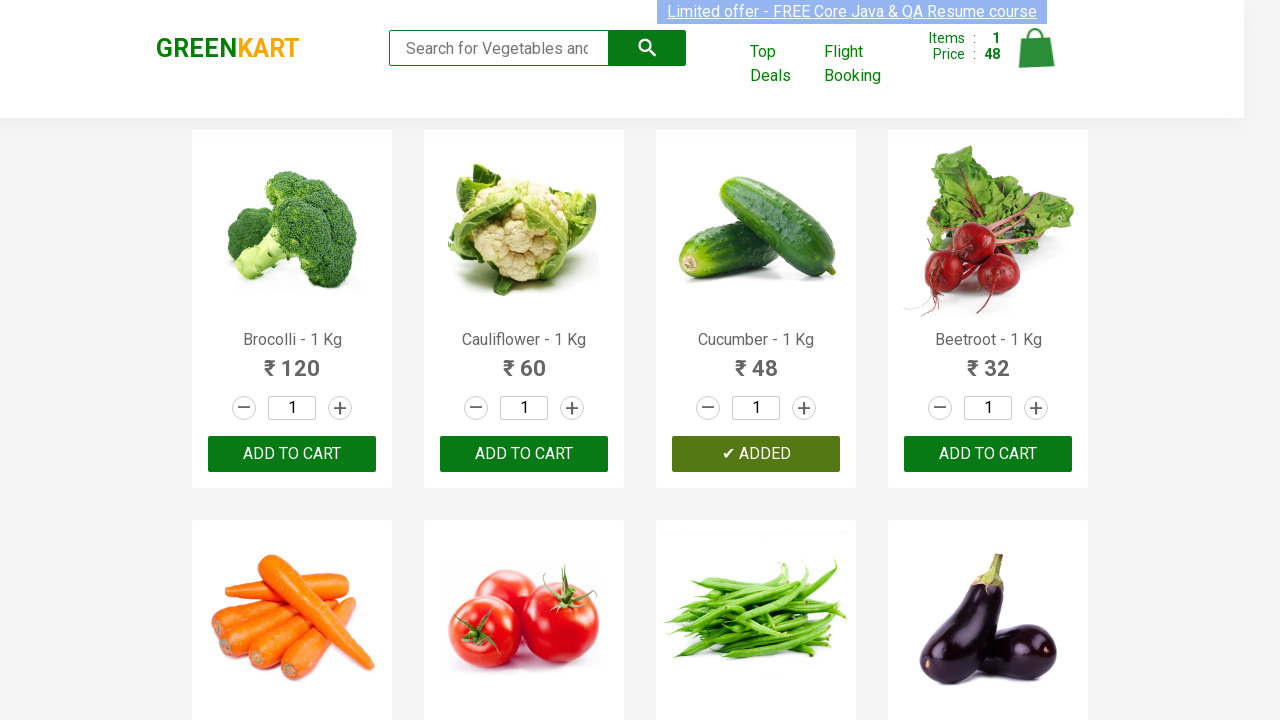

Clicked 'Add to Cart' button for Tomato at (524, 360) on div.product-action > button >> nth=5
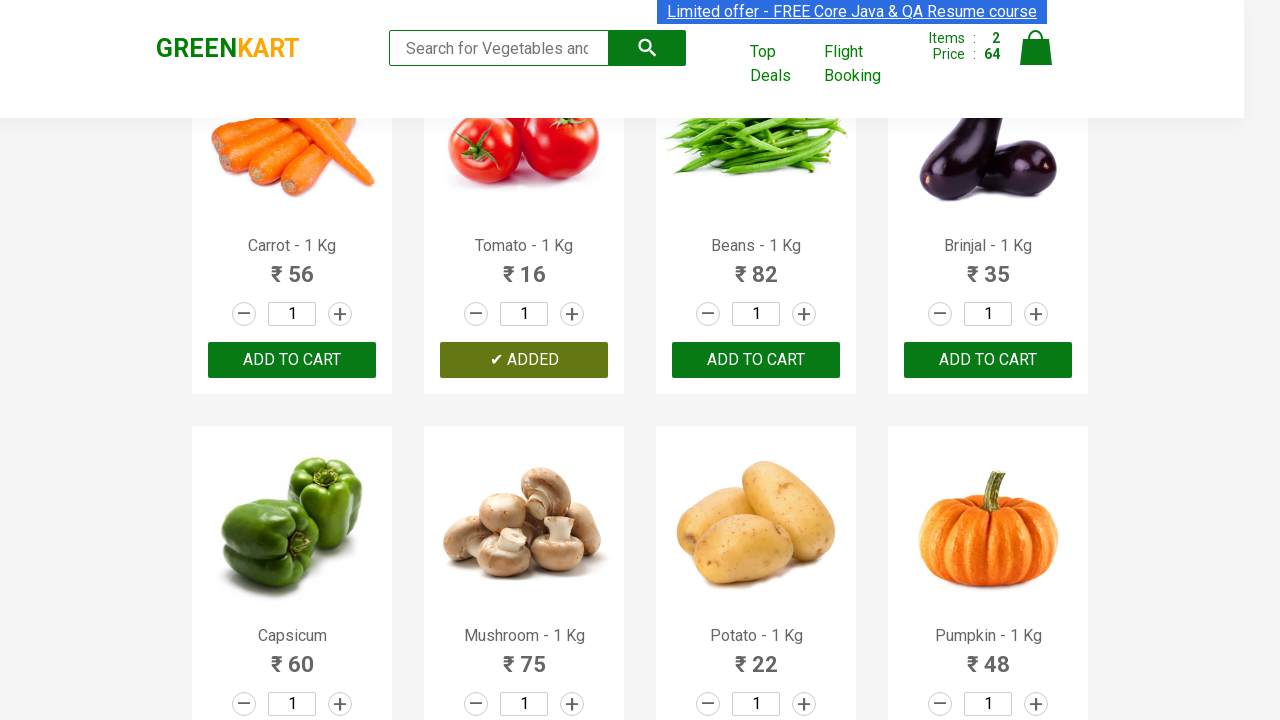

Clicked 'Add to Cart' button for Beans at (756, 360) on div.product-action > button >> nth=6
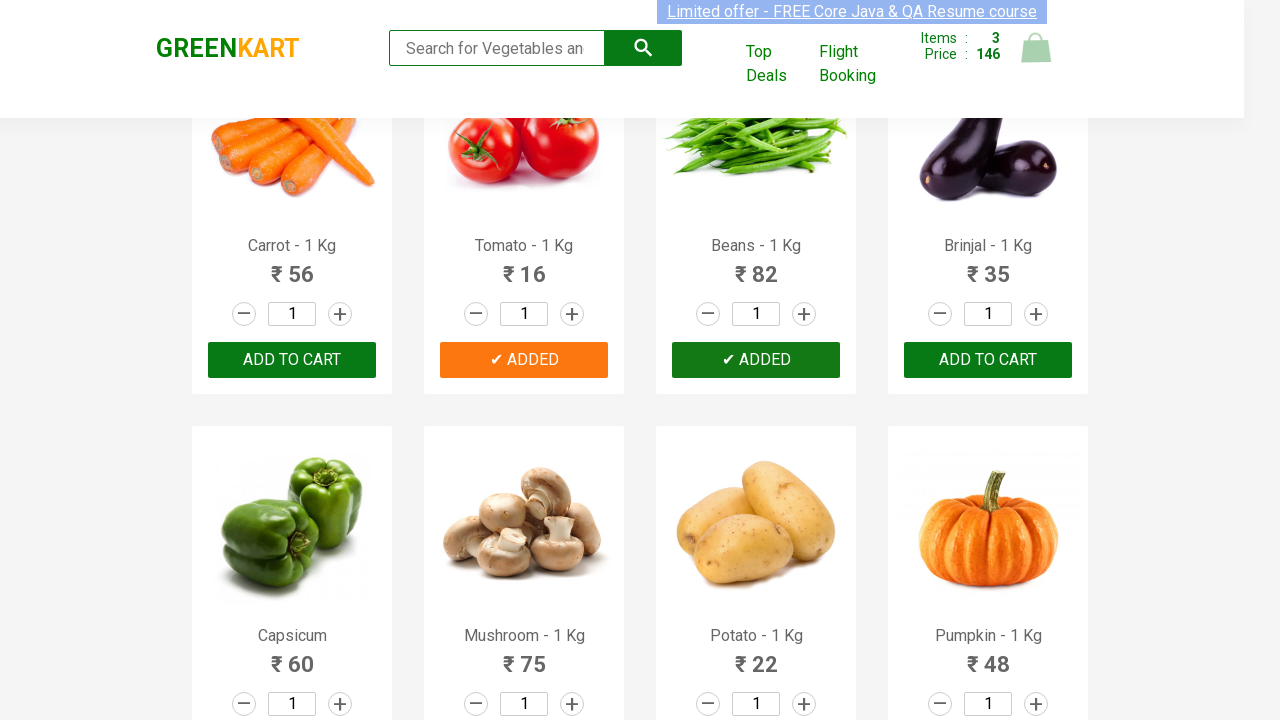

Clicked 'Add to Cart' button for Apple at (756, 360) on div.product-action > button >> nth=14
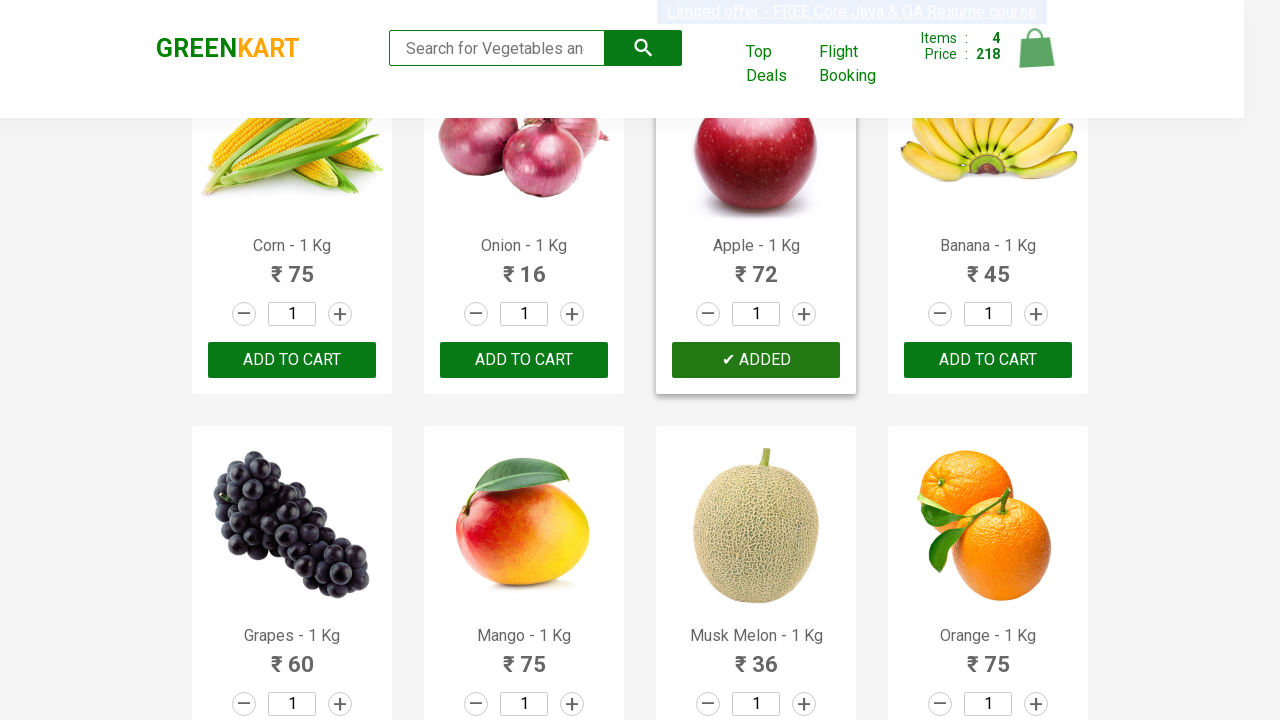

Clicked 'Add to Cart' button for Banana at (988, 360) on div.product-action > button >> nth=15
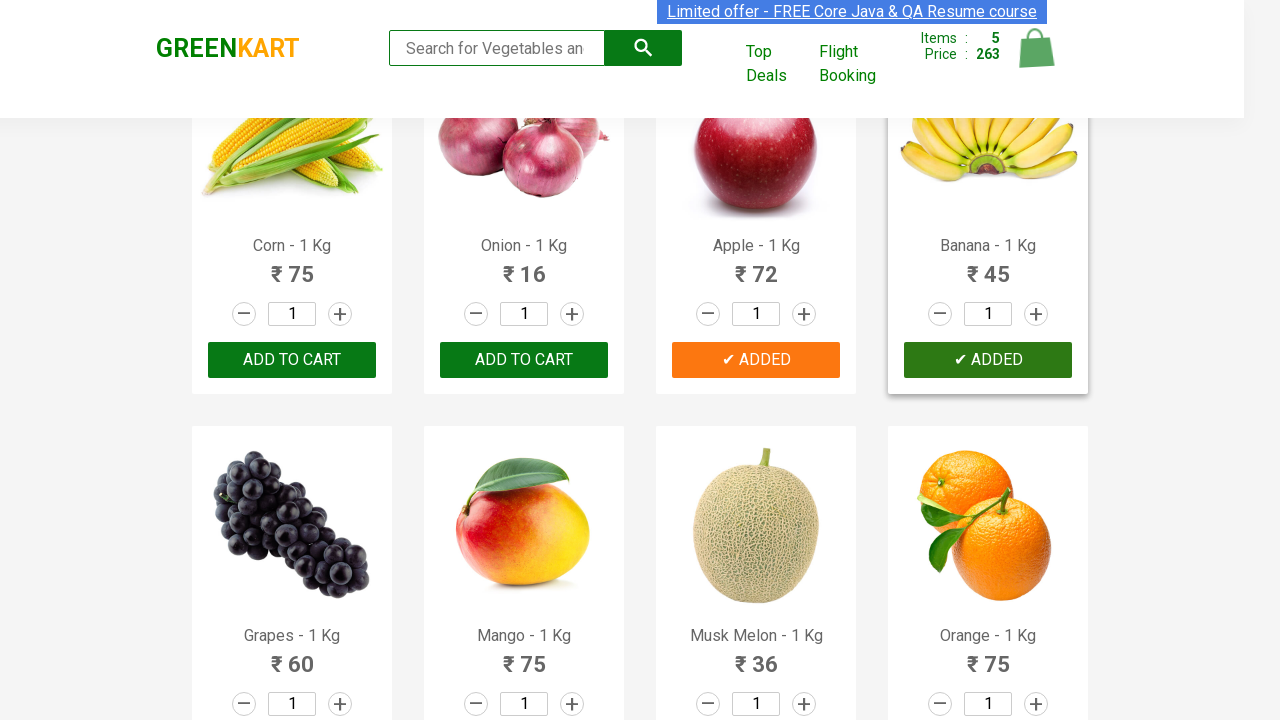

All 5 items have been added to the cart
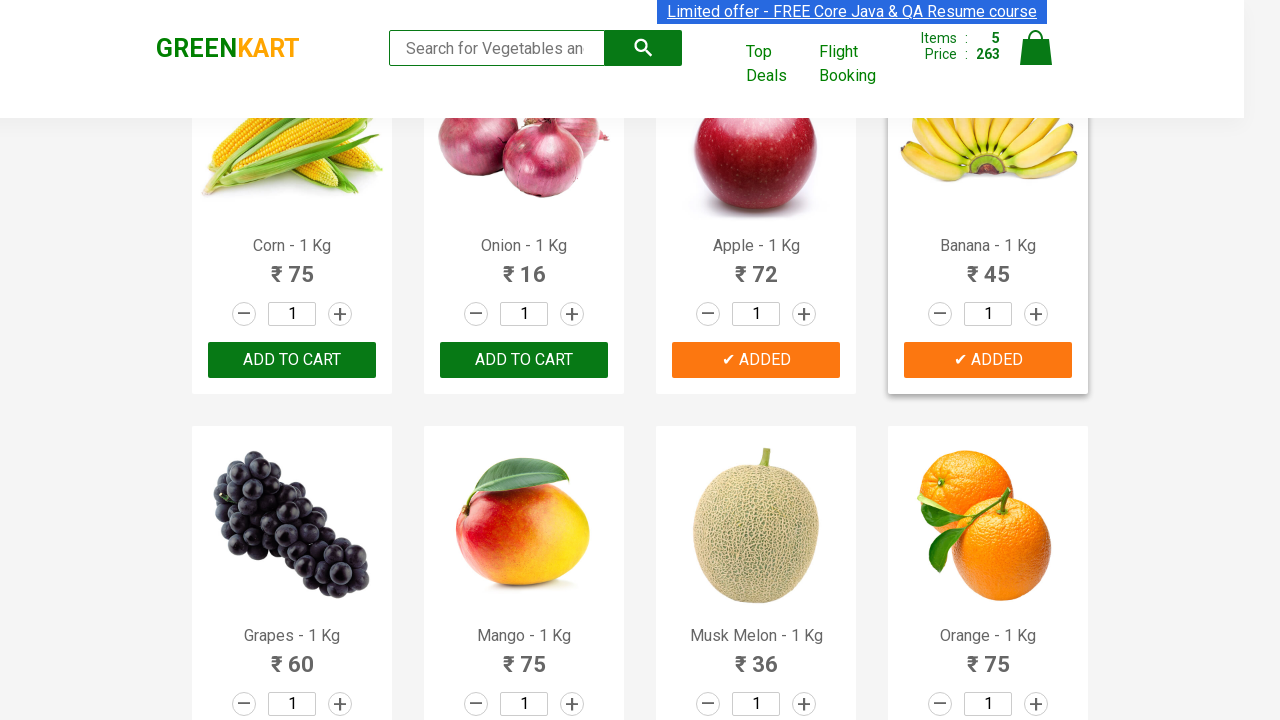

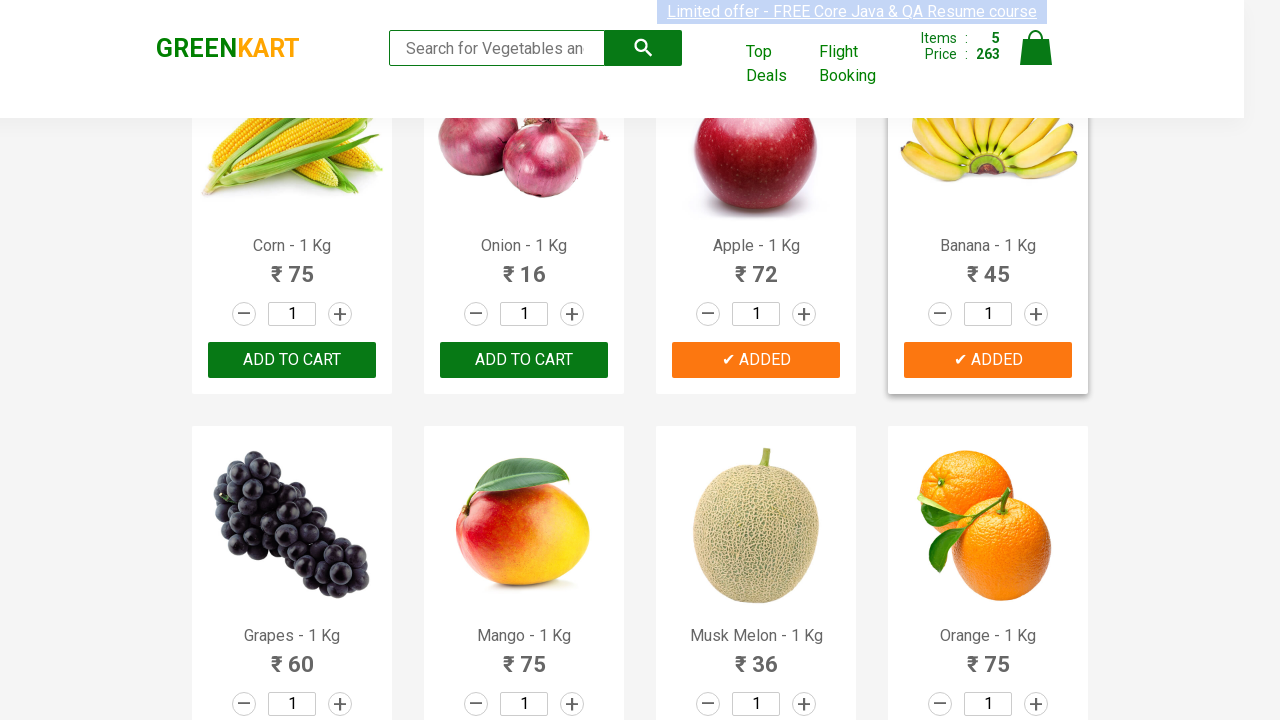